Tests a demo page by filling a text input, clicking a button, verifying elements and text, navigating via link, and checking for JavaScript errors

Starting URL: https://seleniumbase.io/demo_page

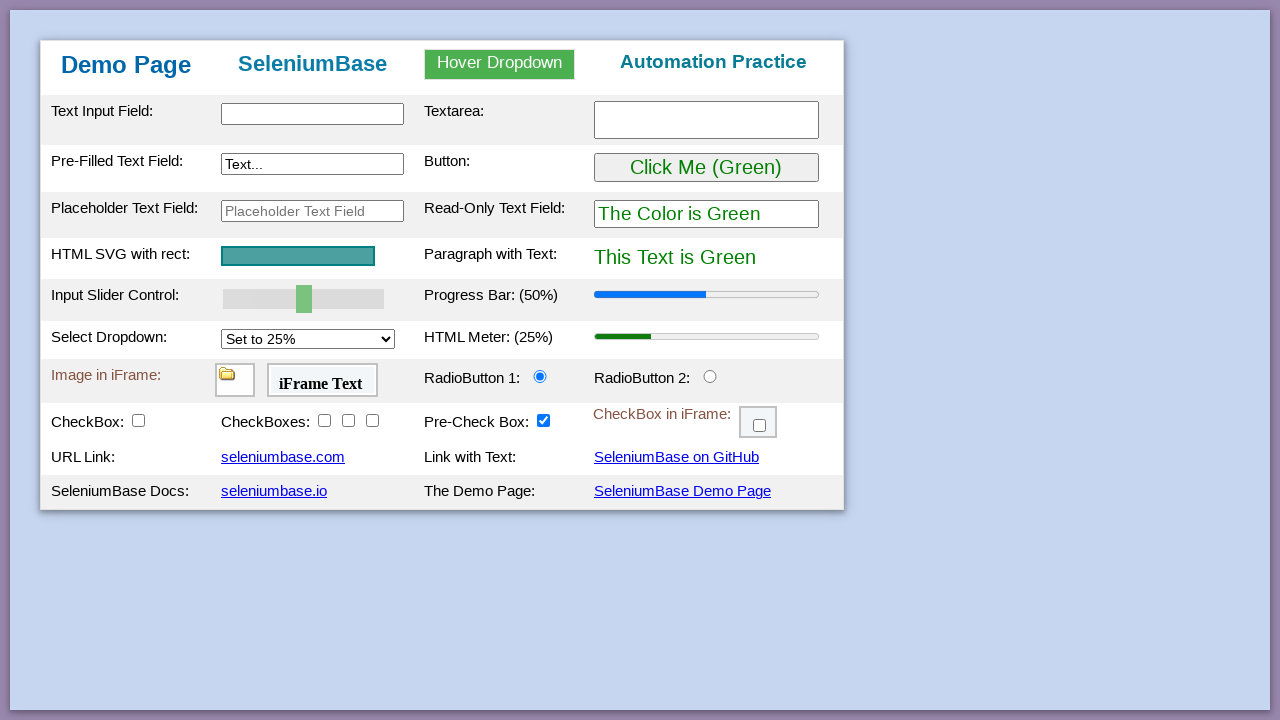

Filled text input with 'This is Automated' on #myTextInput
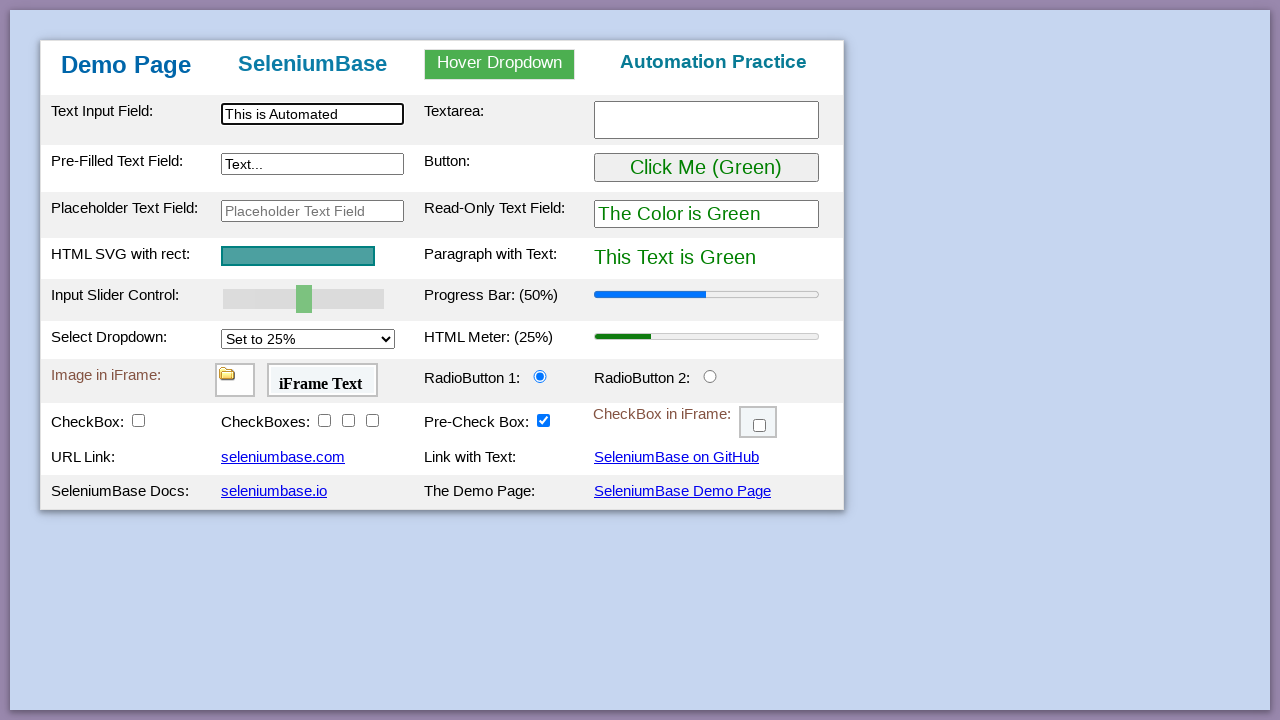

Clicked the button at (706, 168) on #myButton
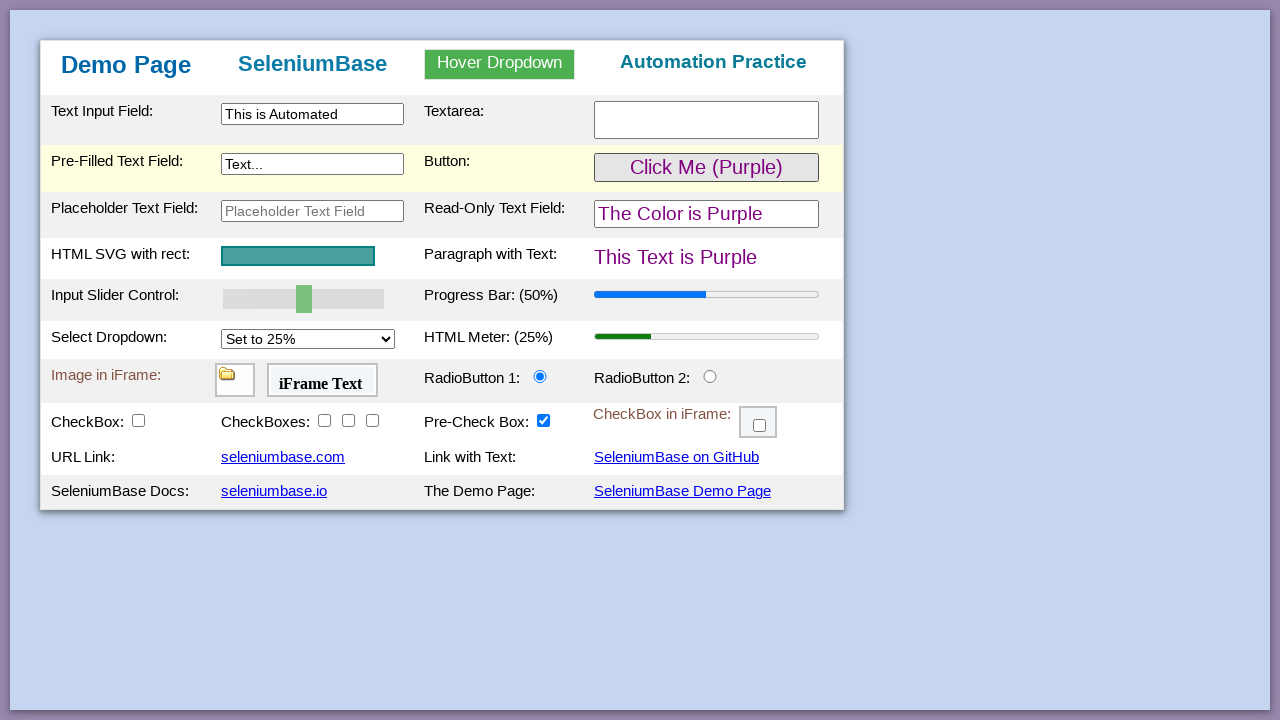

Table body element loaded
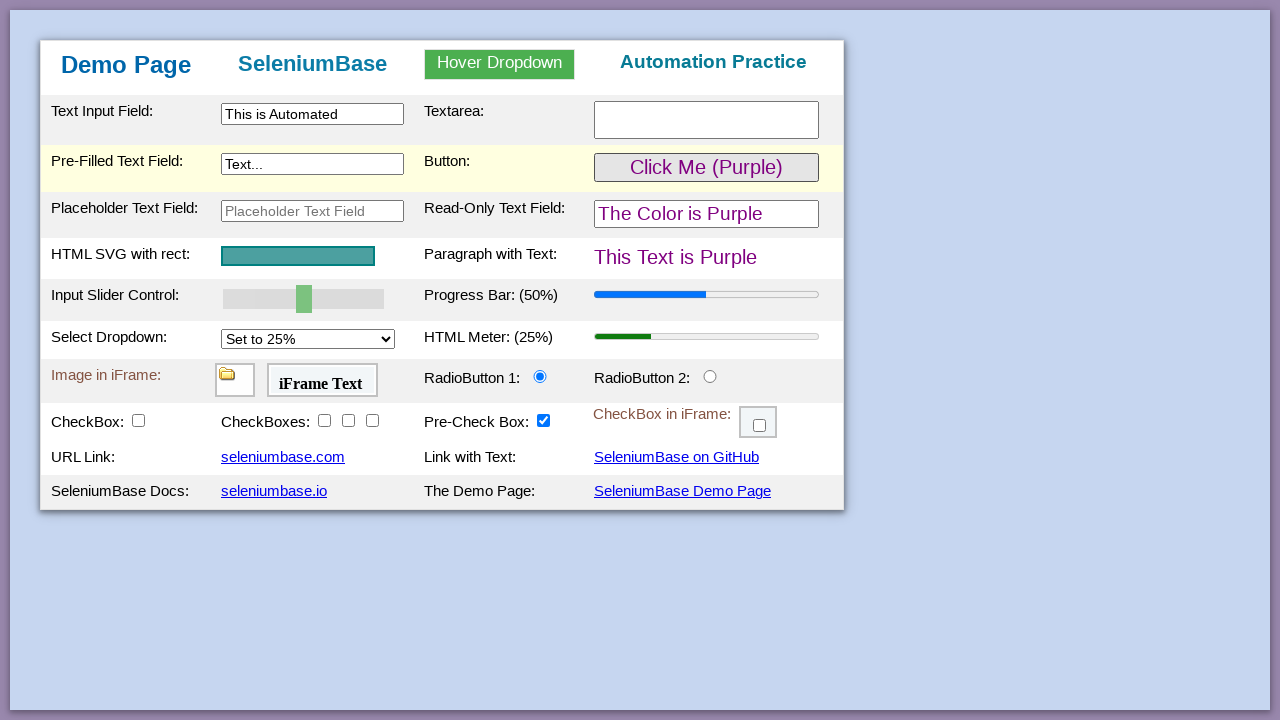

Verified heading contains 'Automation Practice'
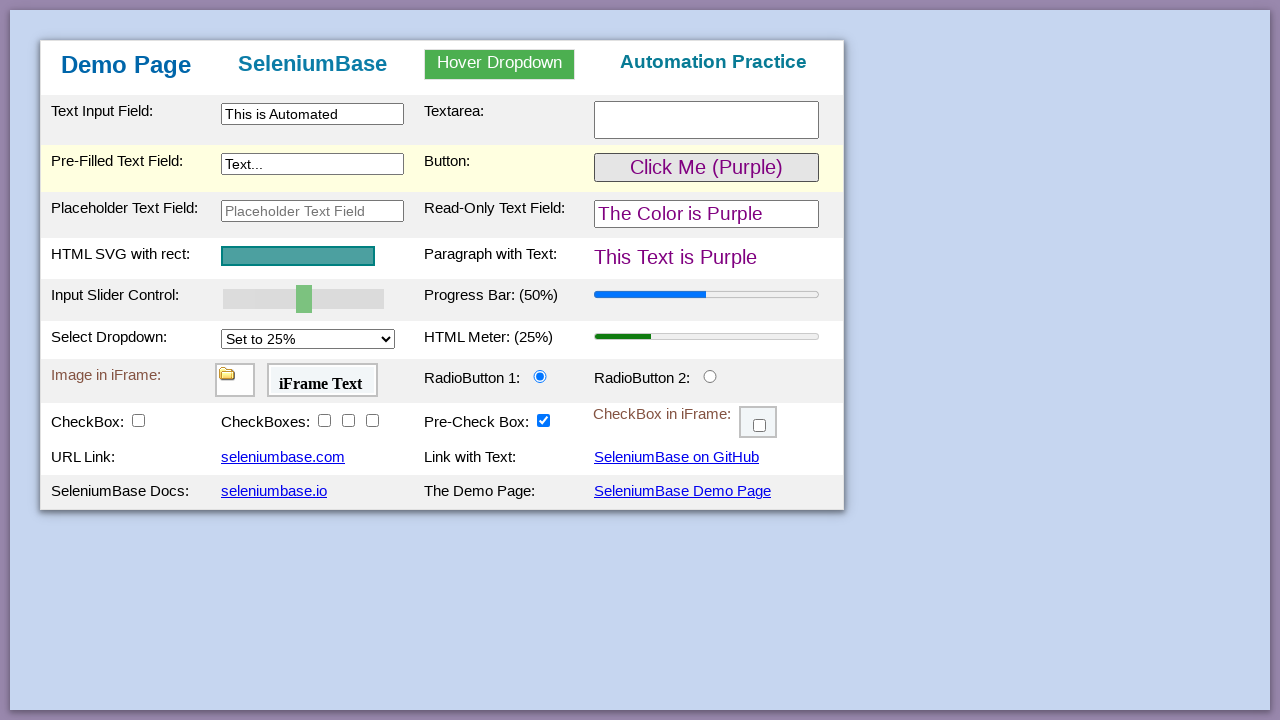

Clicked SeleniumBase Demo Page link to navigate at (682, 491) on text=SeleniumBase Demo Page
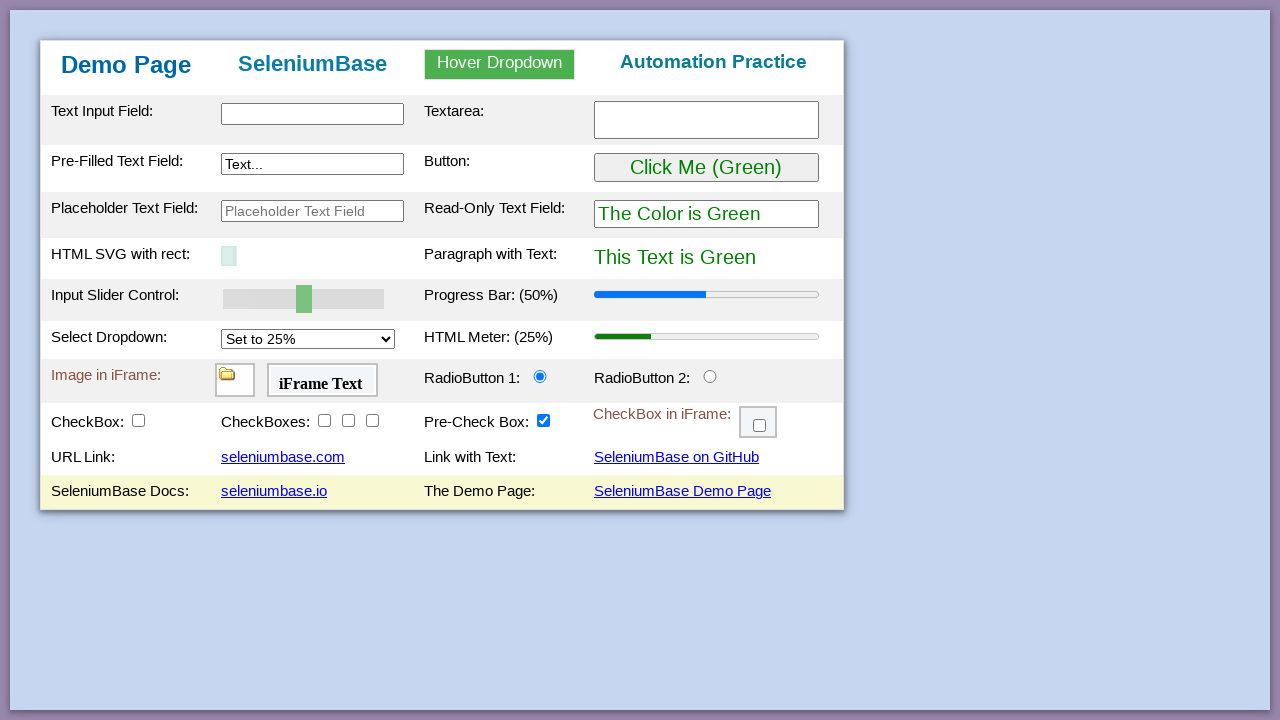

Verified h1 heading equals 'Demo Page'
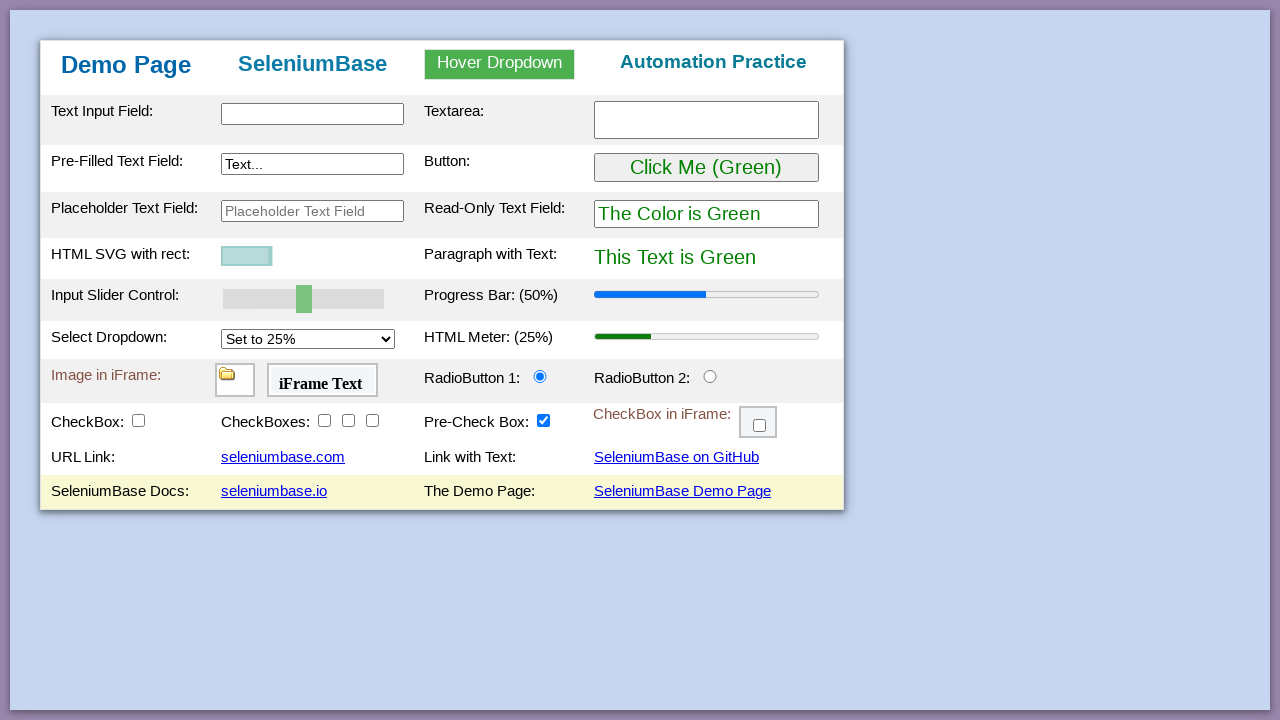

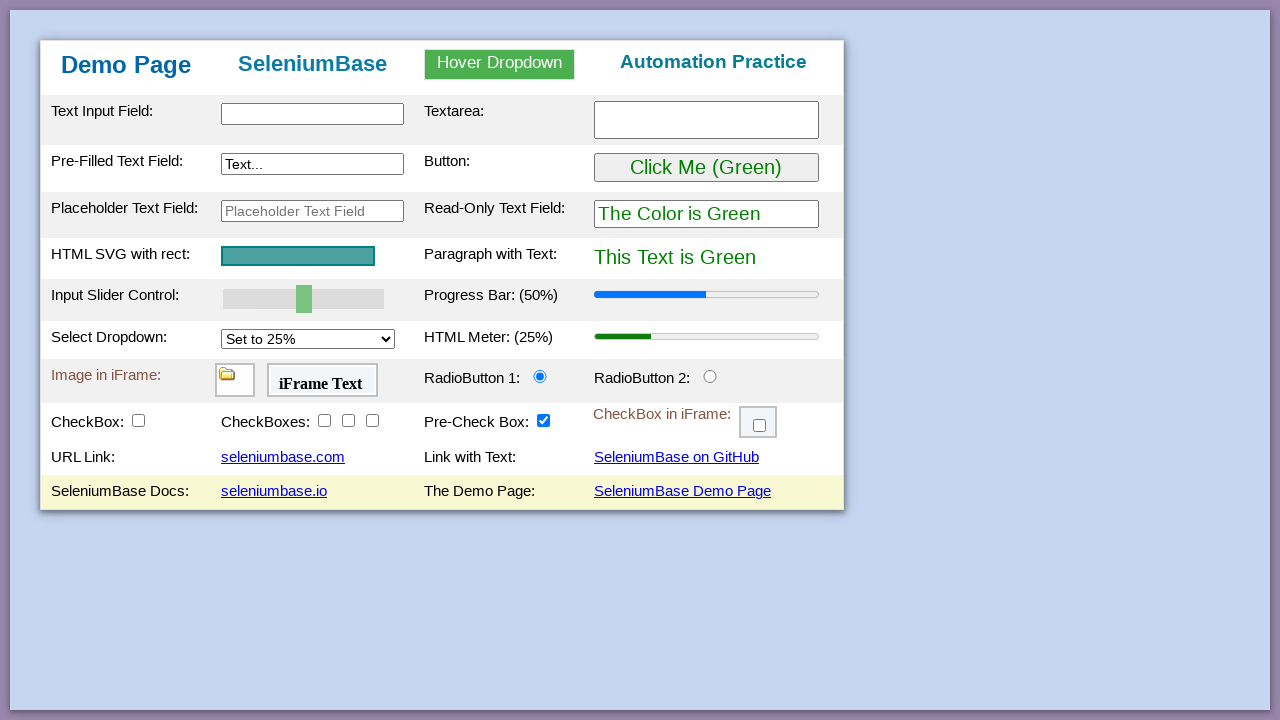